Tests handling of iframes by filling text inputs in two different frames on the page

Starting URL: https://ui.vision/demo/webtest/frames/

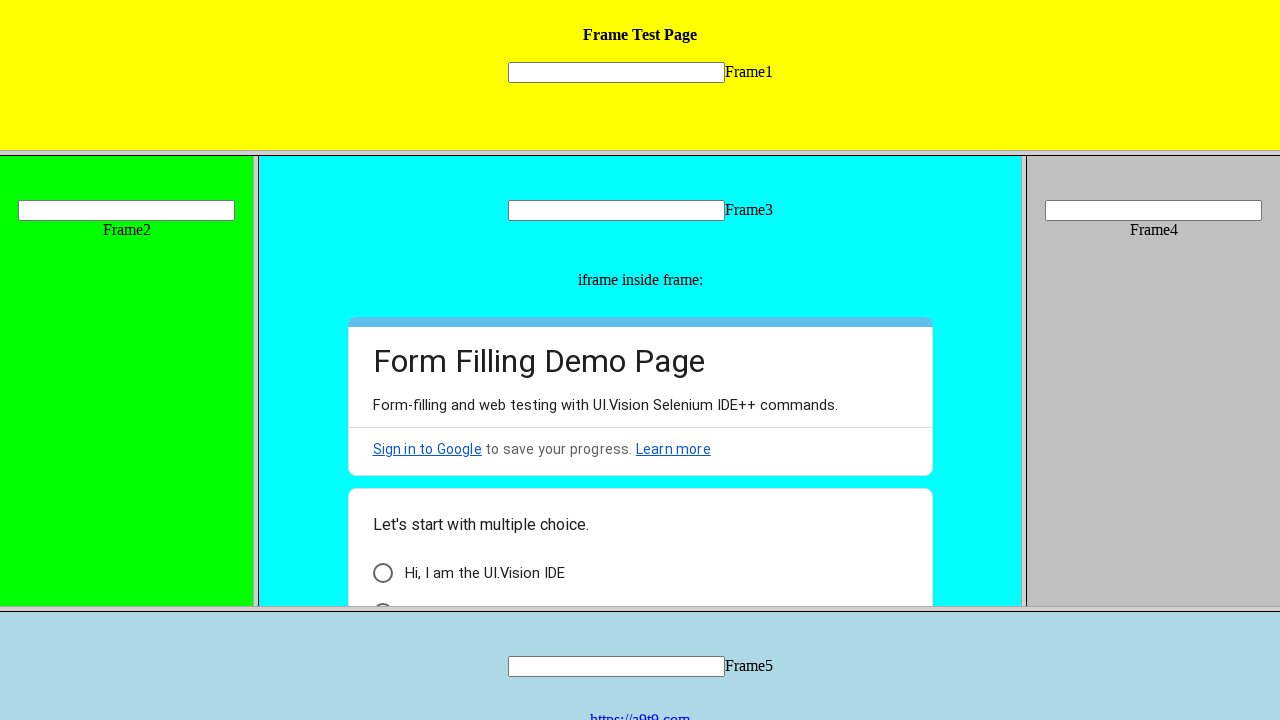

Located frame 1 by URL
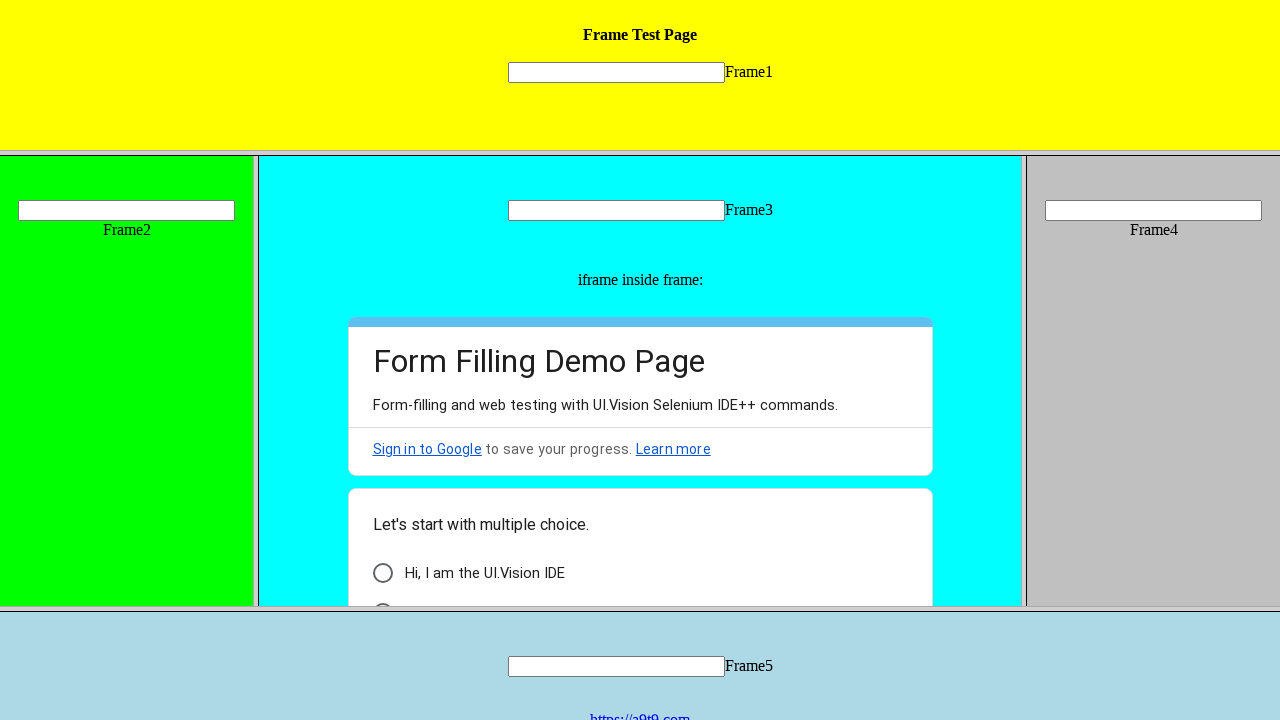

Filled text input in frame 1 with 'Text 1' on xpath=//input[@name='mytext1']
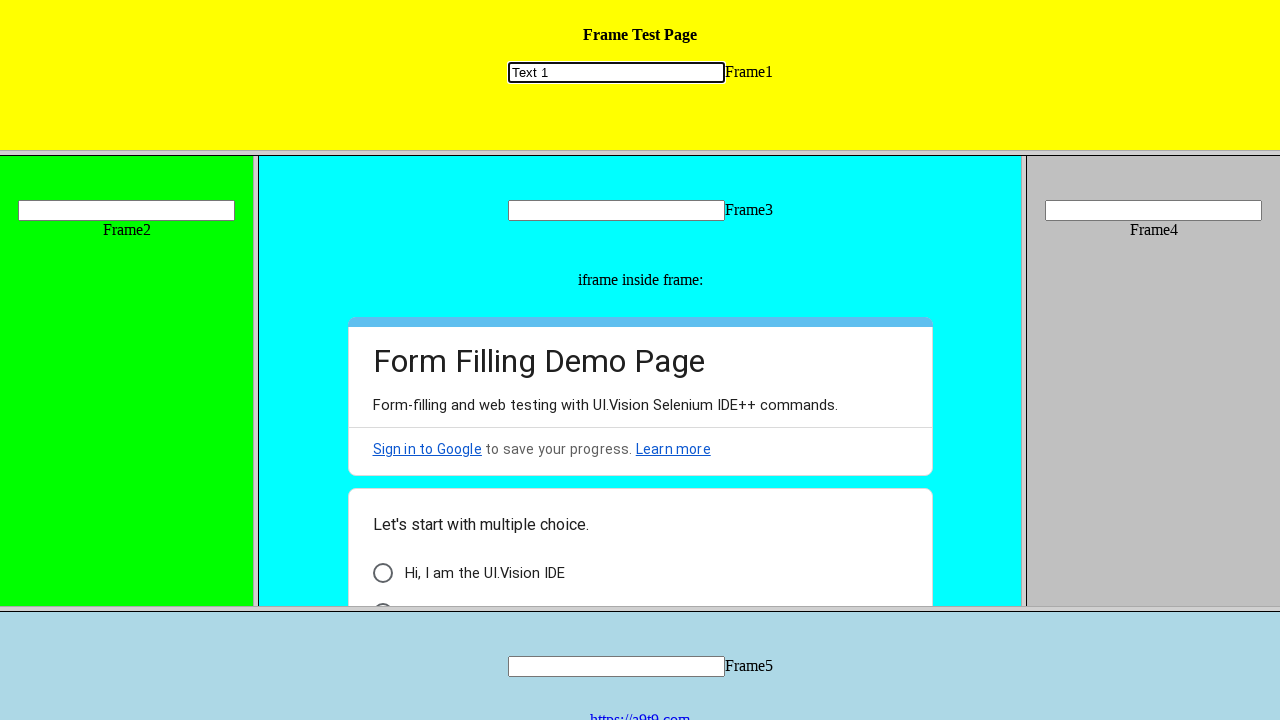

Located frame 2 using frame locator
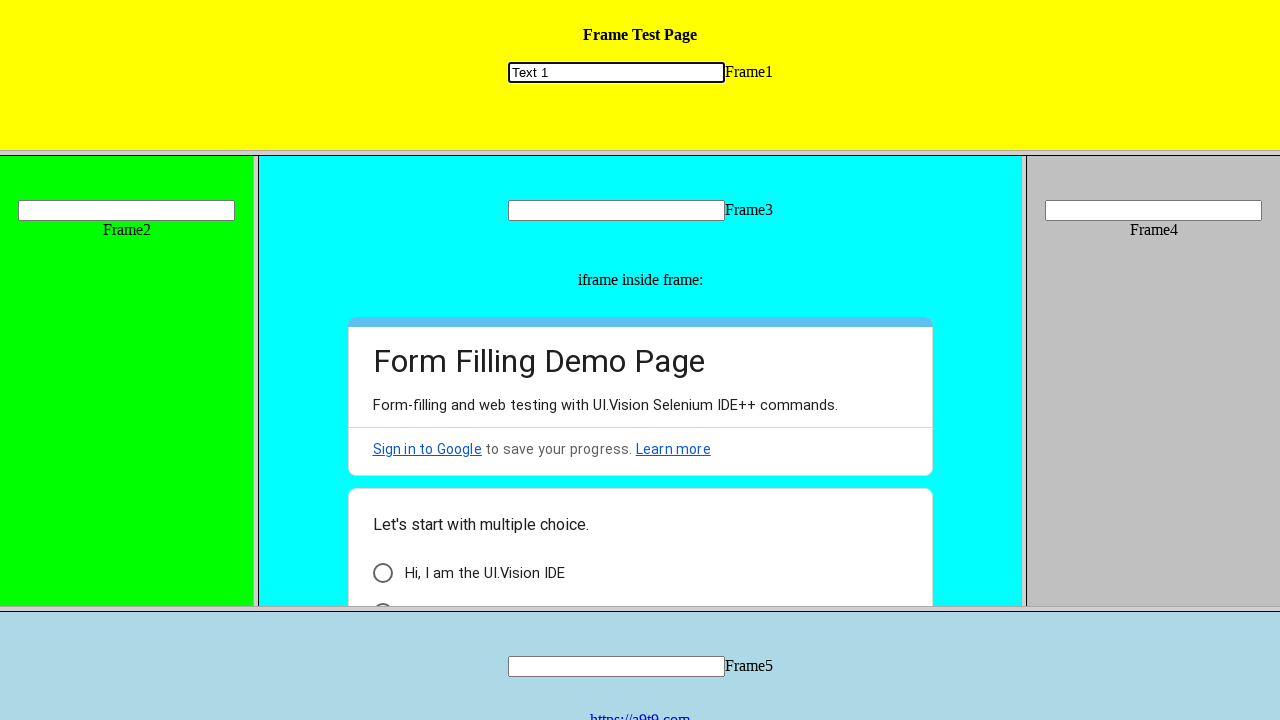

Filled text input in frame 2 with 'John Smith' on xpath=//frame[@src='frame_2.html'] >> internal:control=enter-frame >> [name='myt
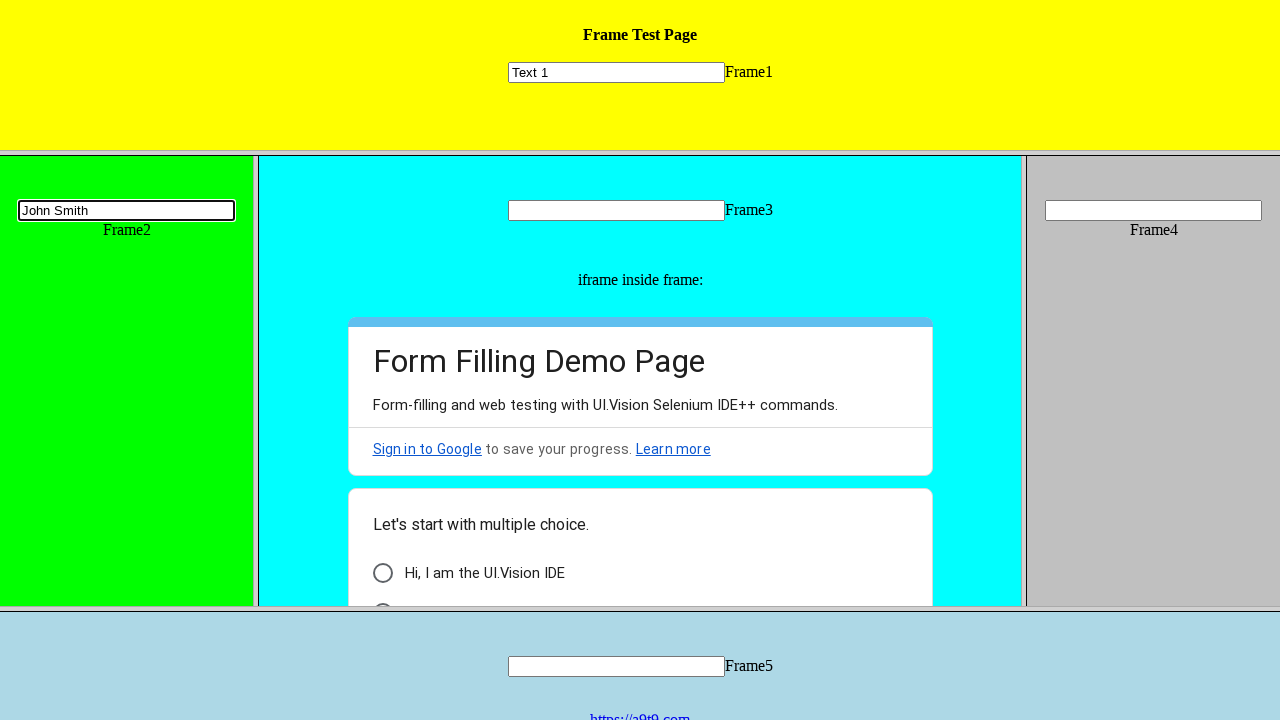

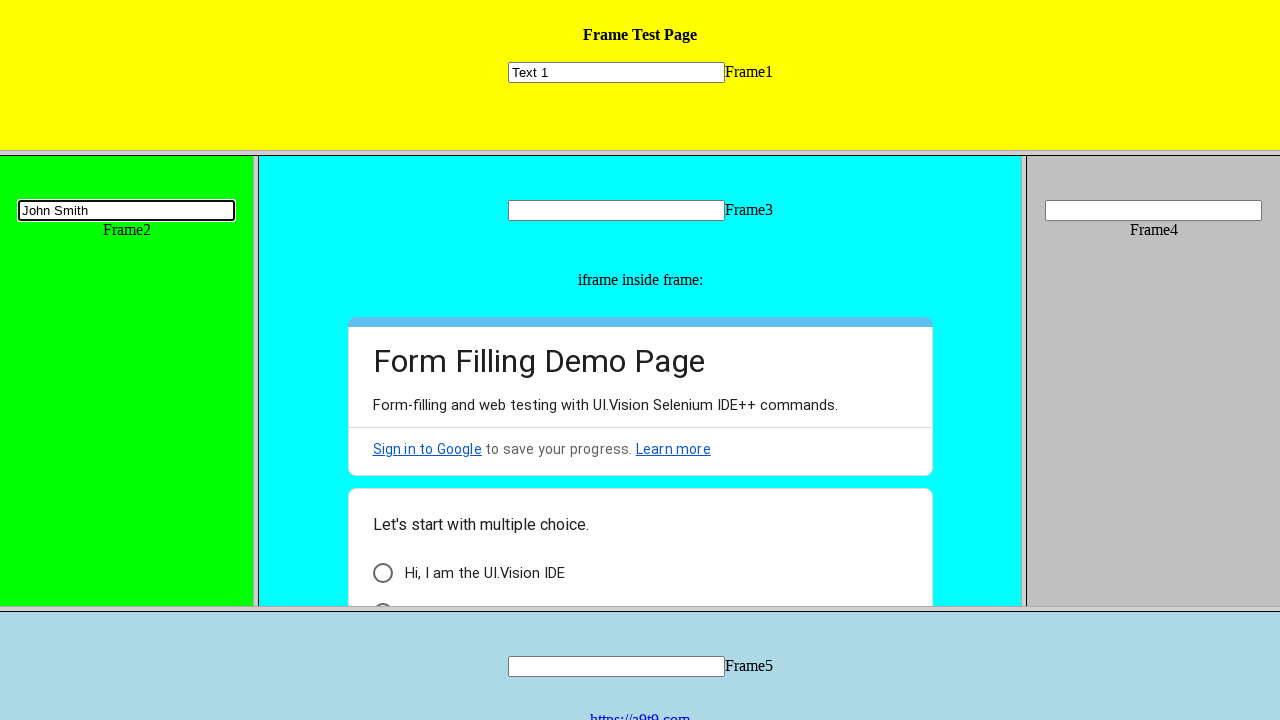